Tests that a table on the W3Schools HTML table styling page contains the expected divider data (names and savings amounts) by iterating through table rows and verifying cell content.

Starting URL: https://www.w3schools.com/html/html_table_styling.asp

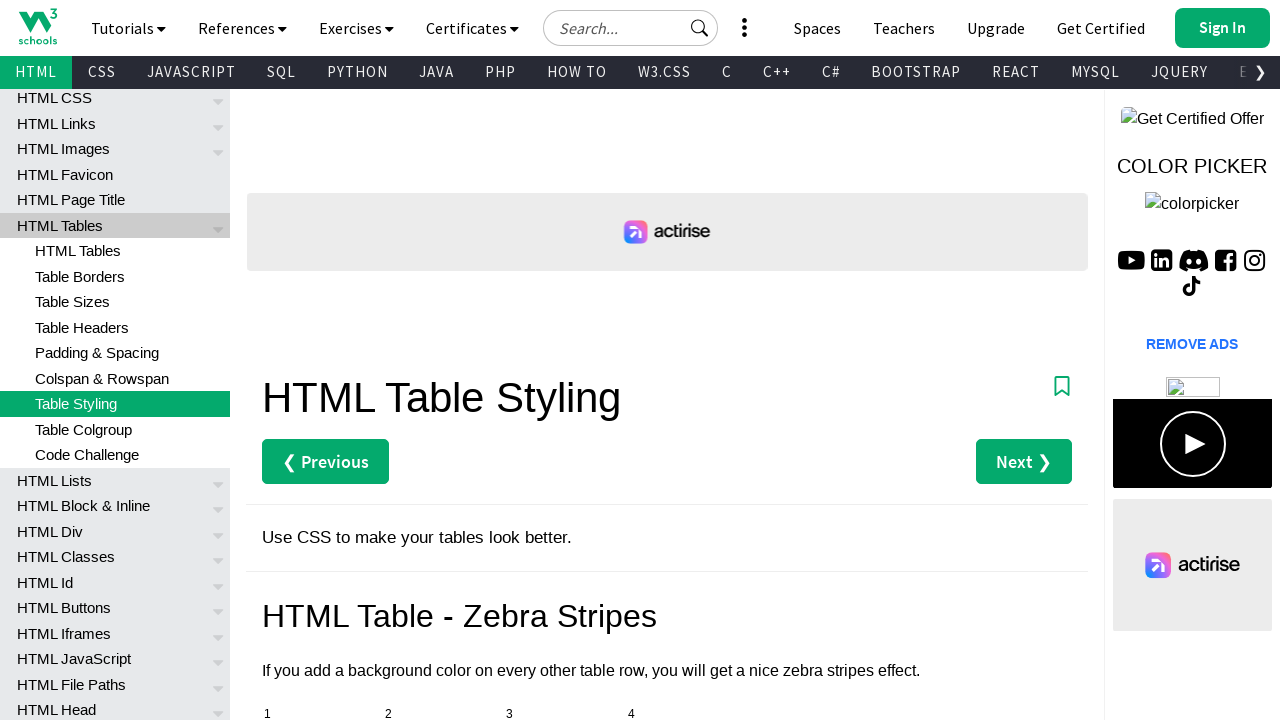

Waited for table with divider data to be visible
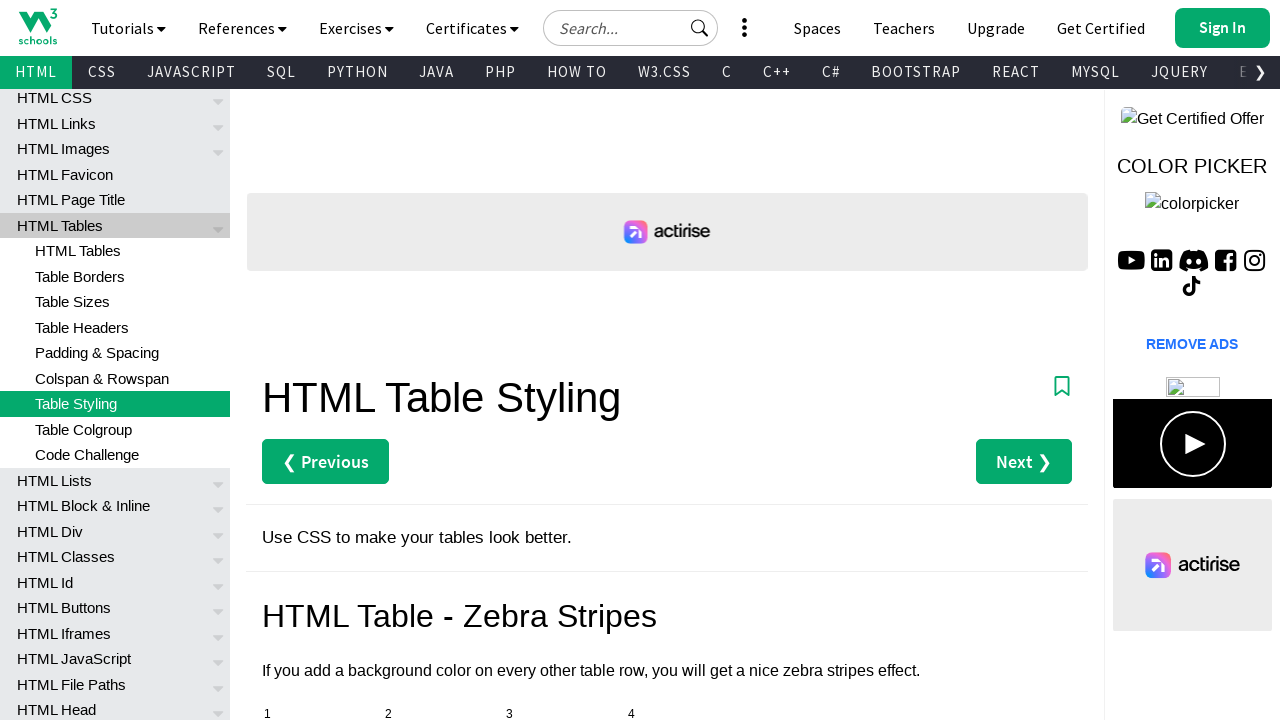

Retrieved all table rows from the dividers table
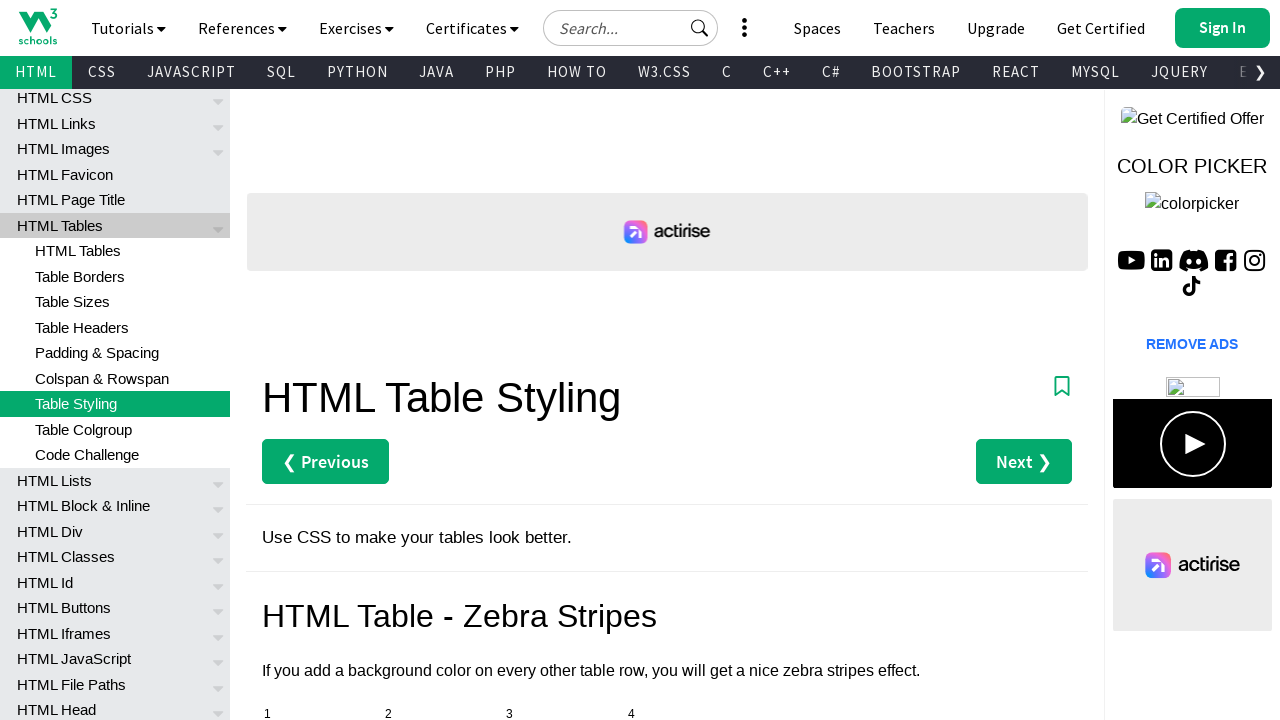

Verified first name 'Peter' in row 1
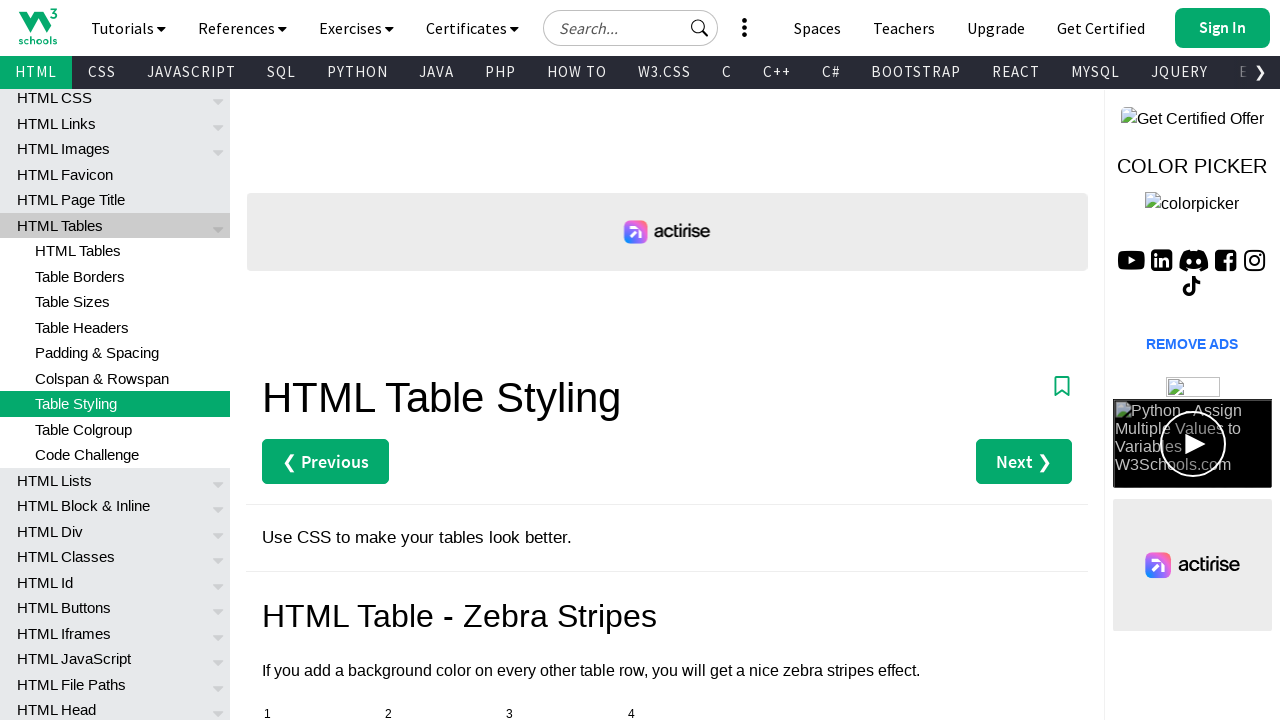

Verified last name 'Griffin' in row 1
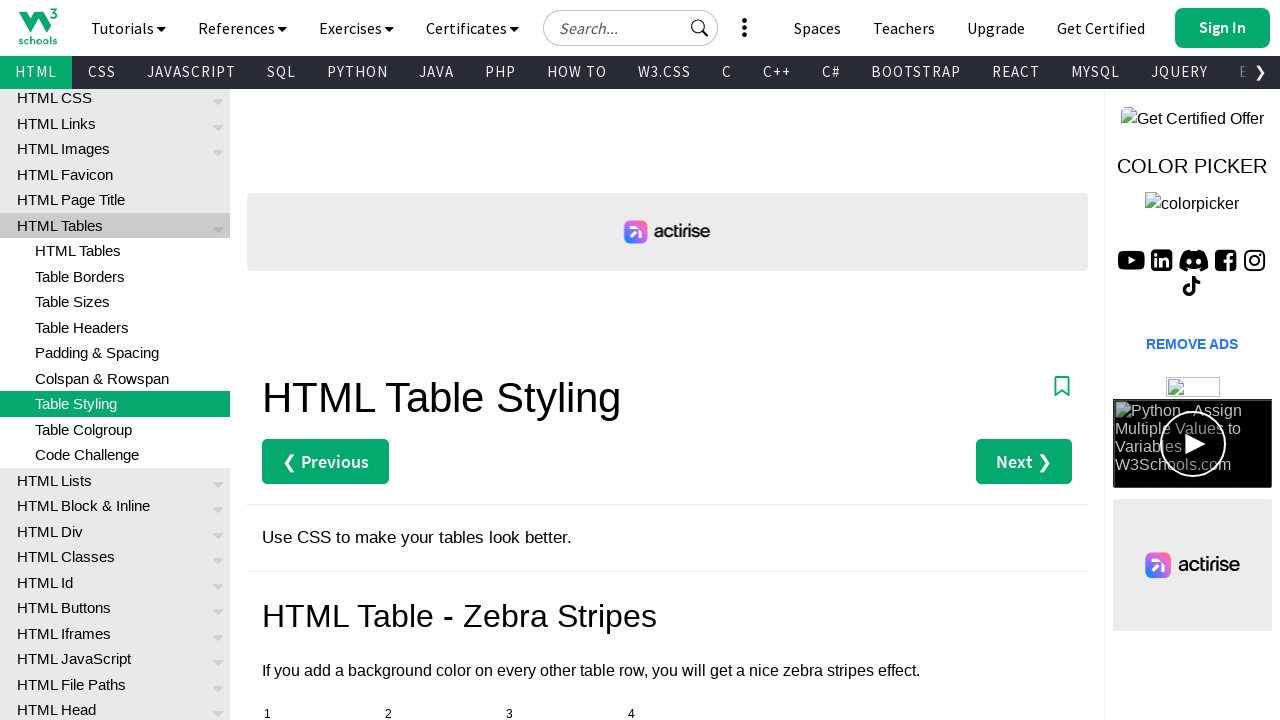

Verified savings '$100' in row 1
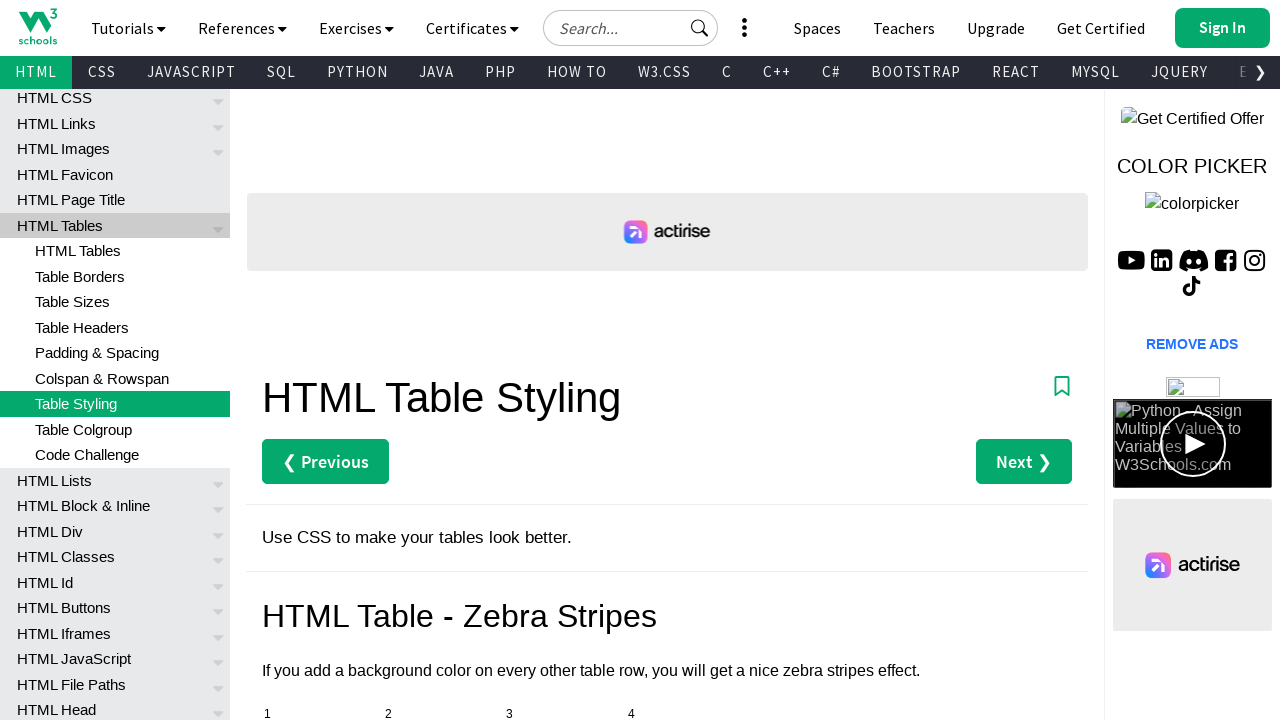

Verified first name 'Lois' in row 2
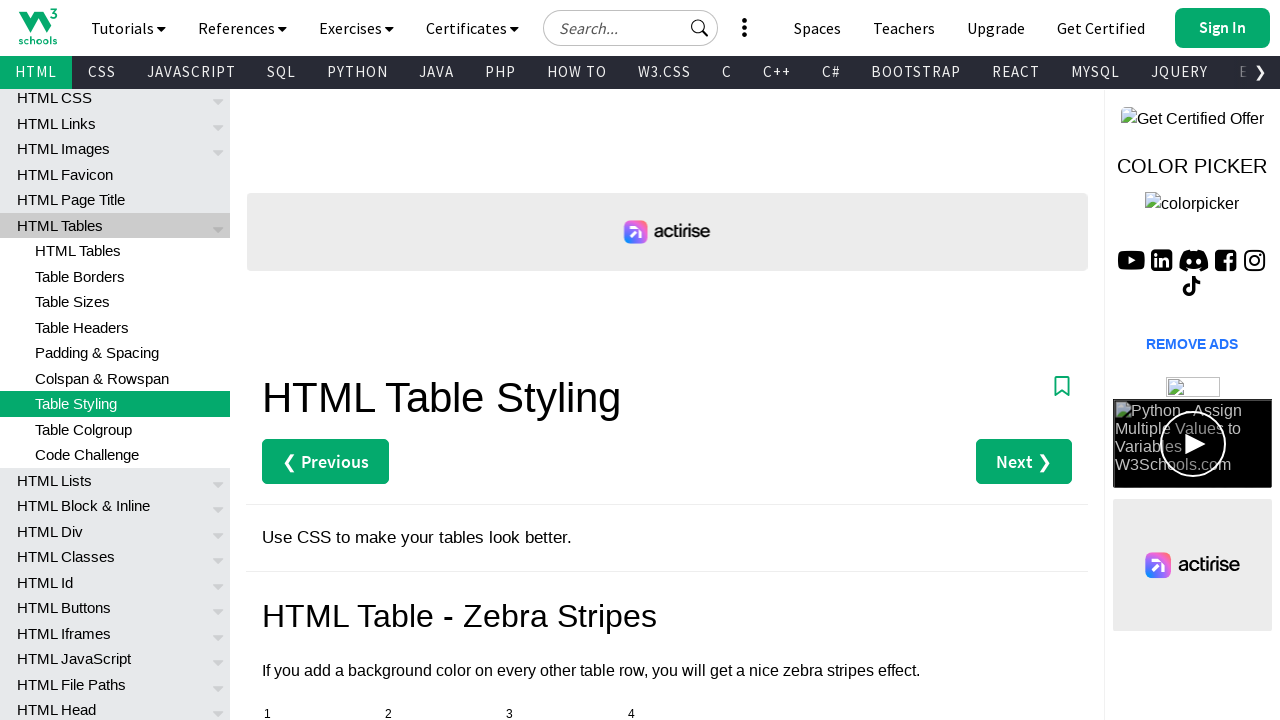

Verified last name 'Griffin' in row 2
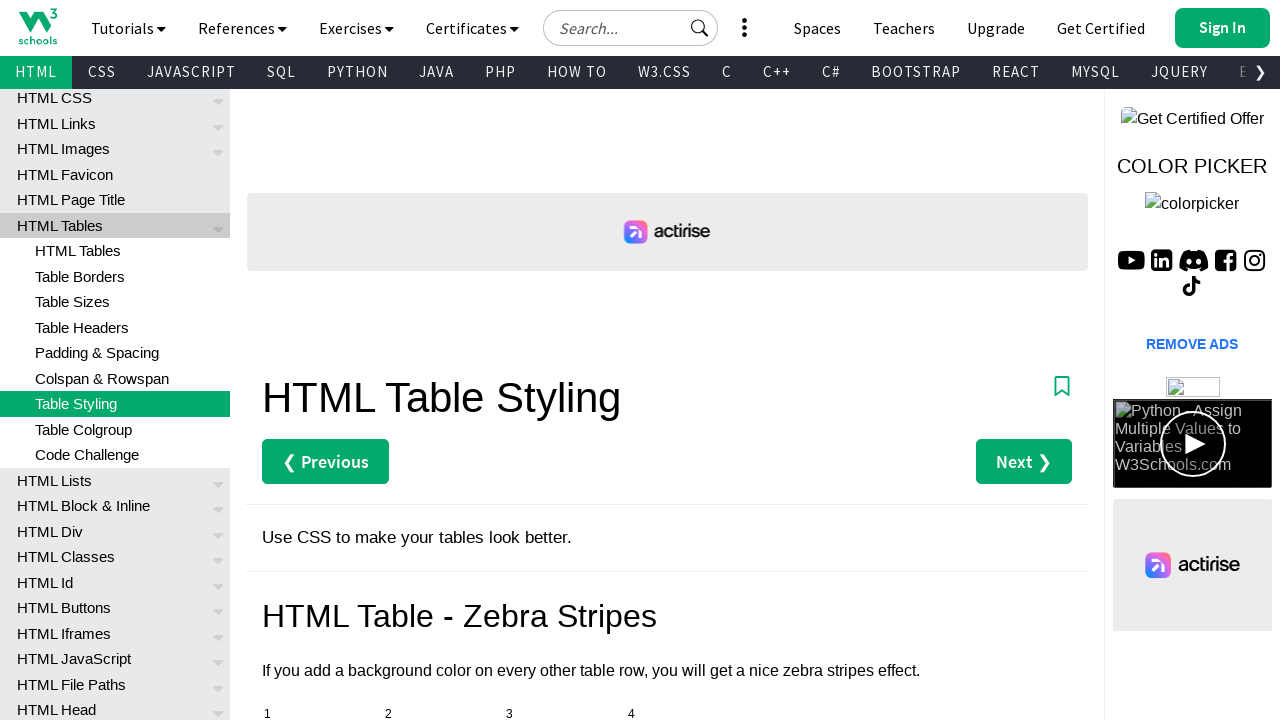

Verified savings '$150' in row 2
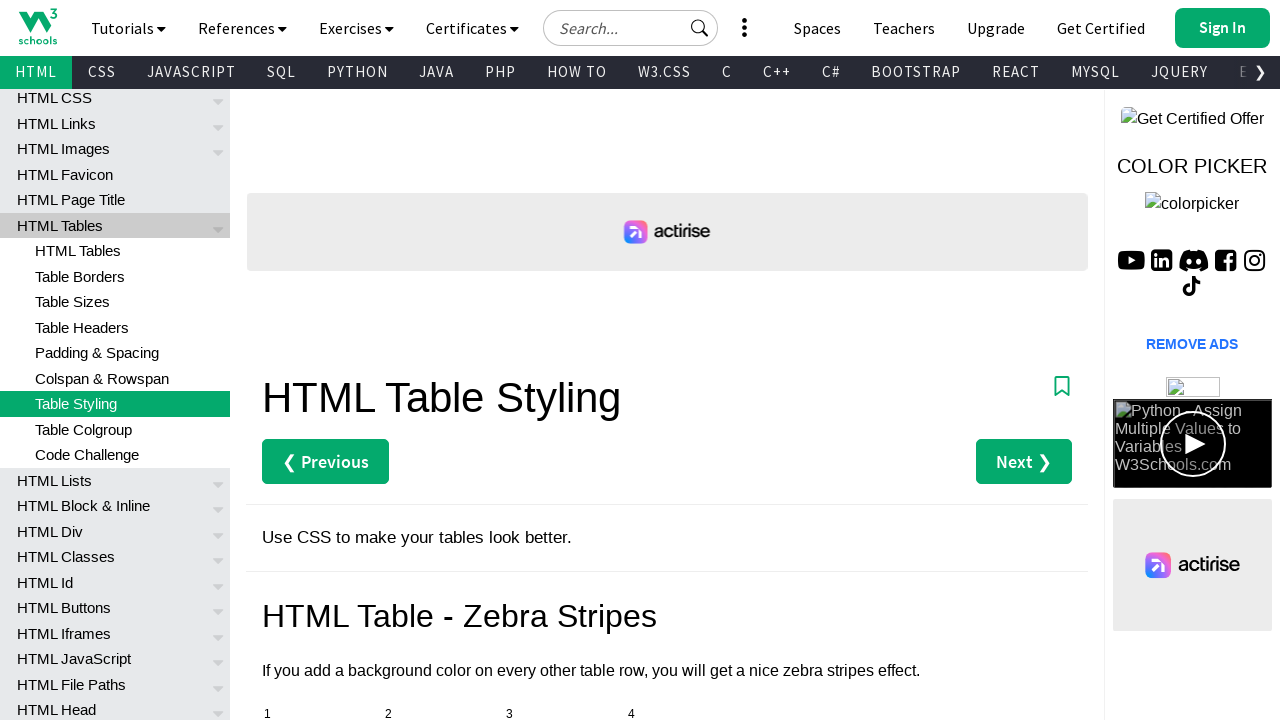

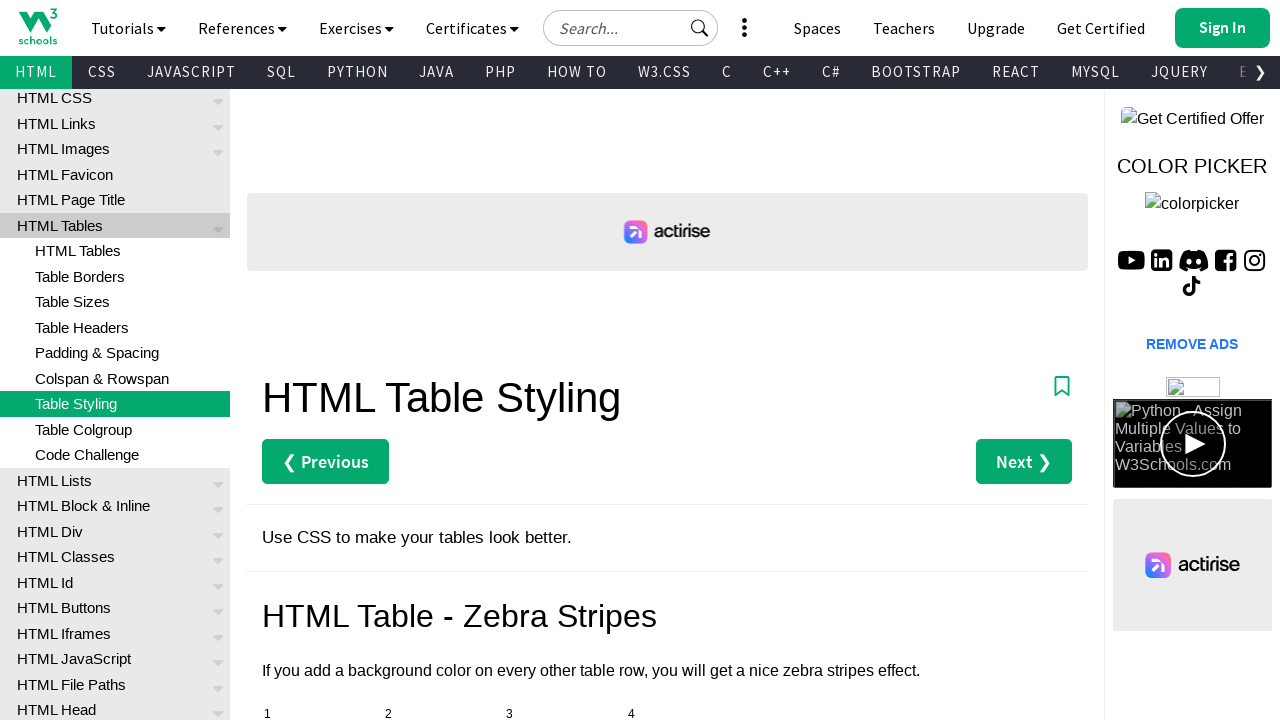